Tests browser window handling by clicking a link that opens a new window, switching to the new window to verify its content, closing it, then switching back to the original window and verifying its content.

Starting URL: https://the-internet.herokuapp.com/windows

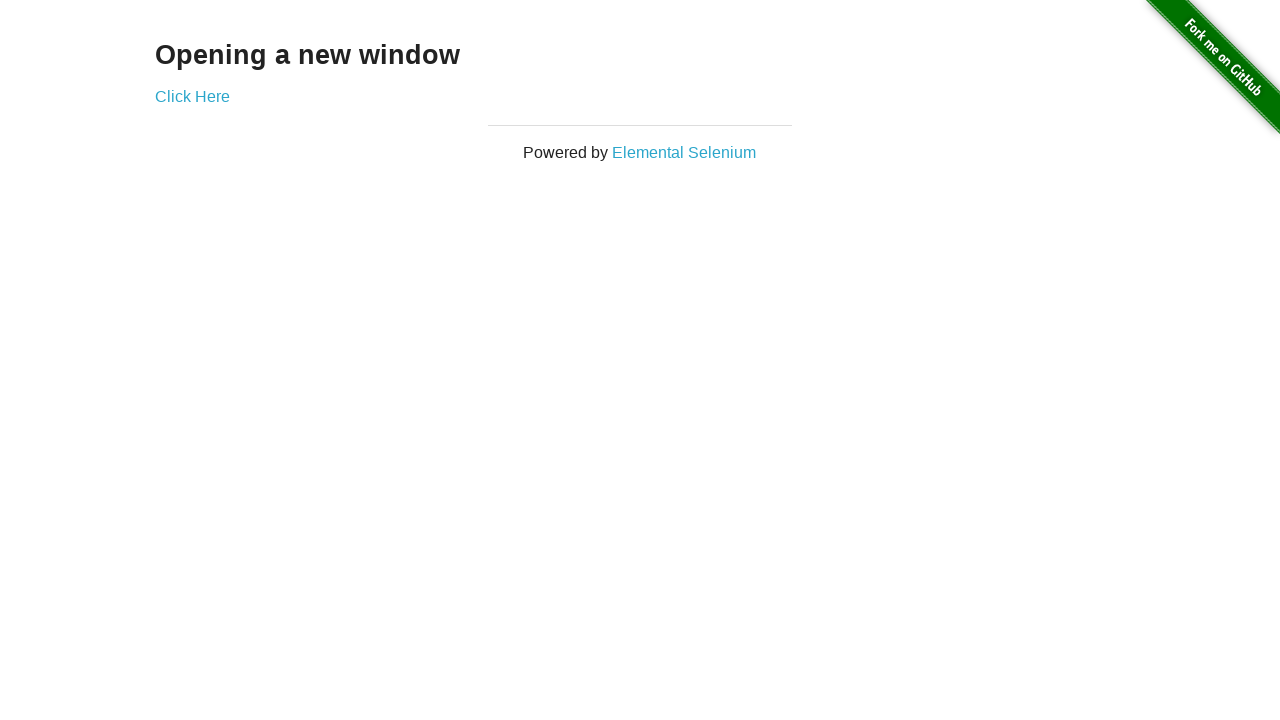

Clicked 'Click Here' link to open new window at (192, 96) on text=Click Here
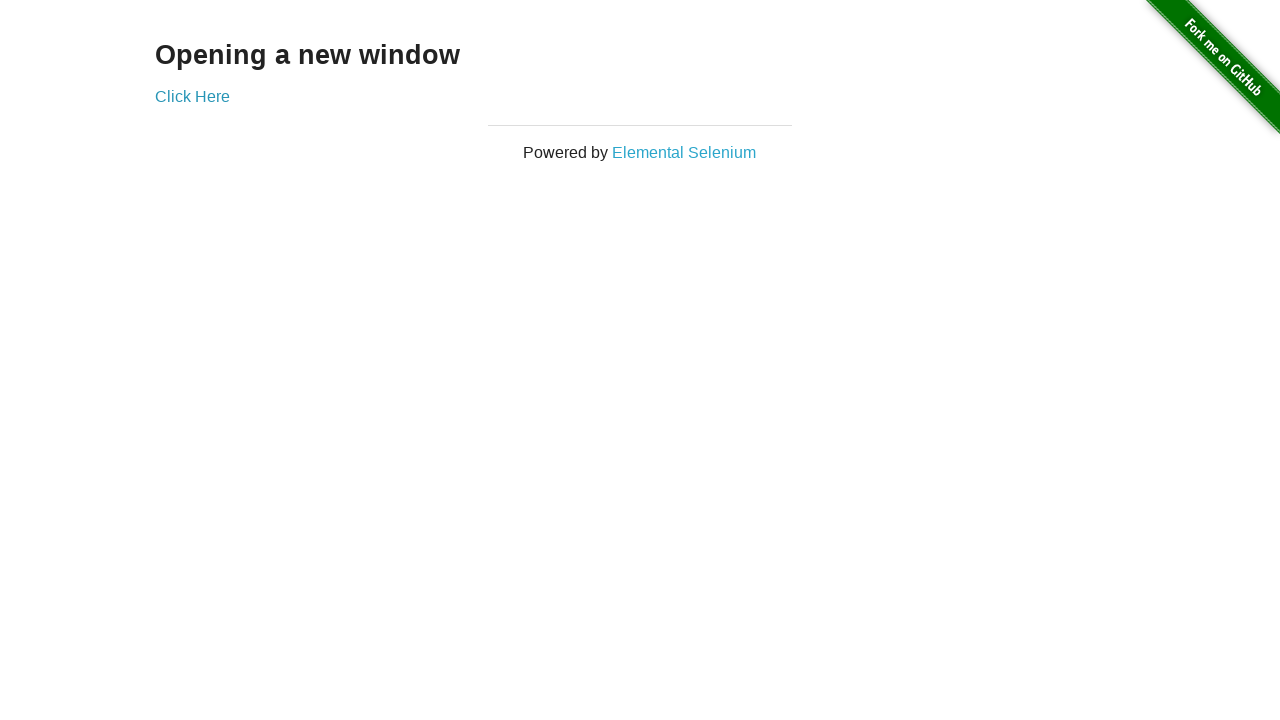

New window opened and captured at (192, 96) on text=Click Here
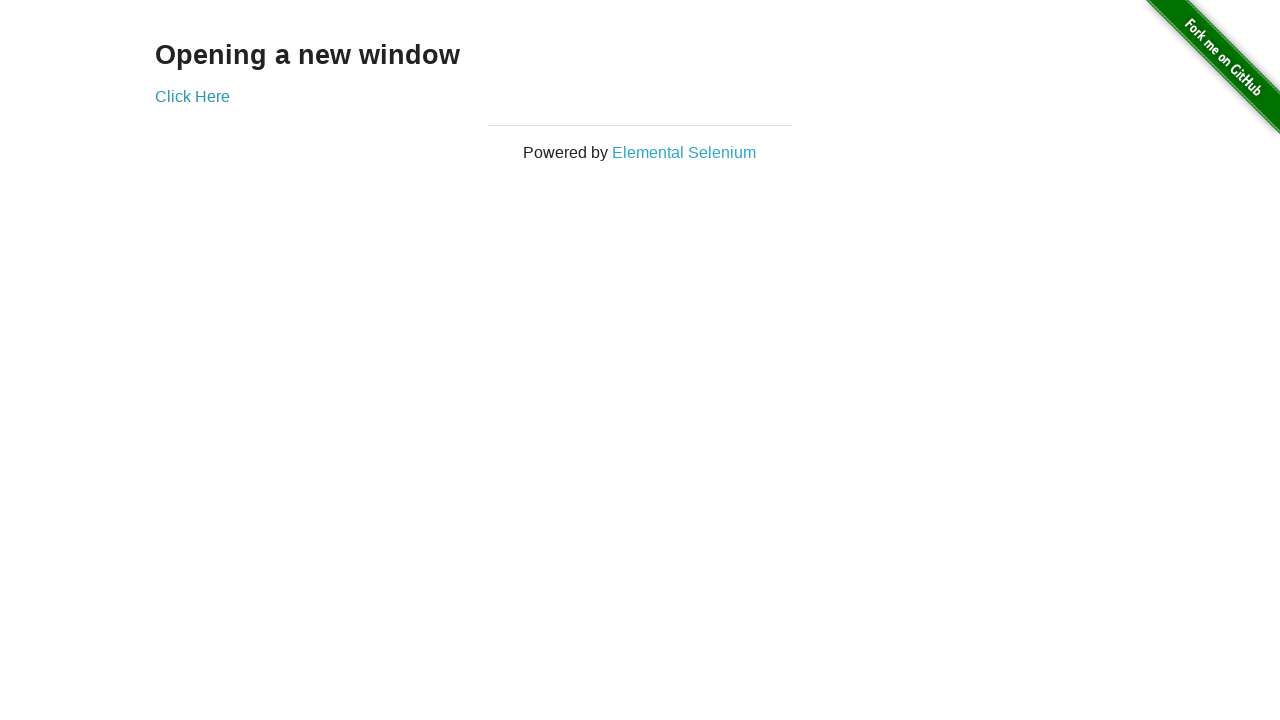

Retrieved new window/page object
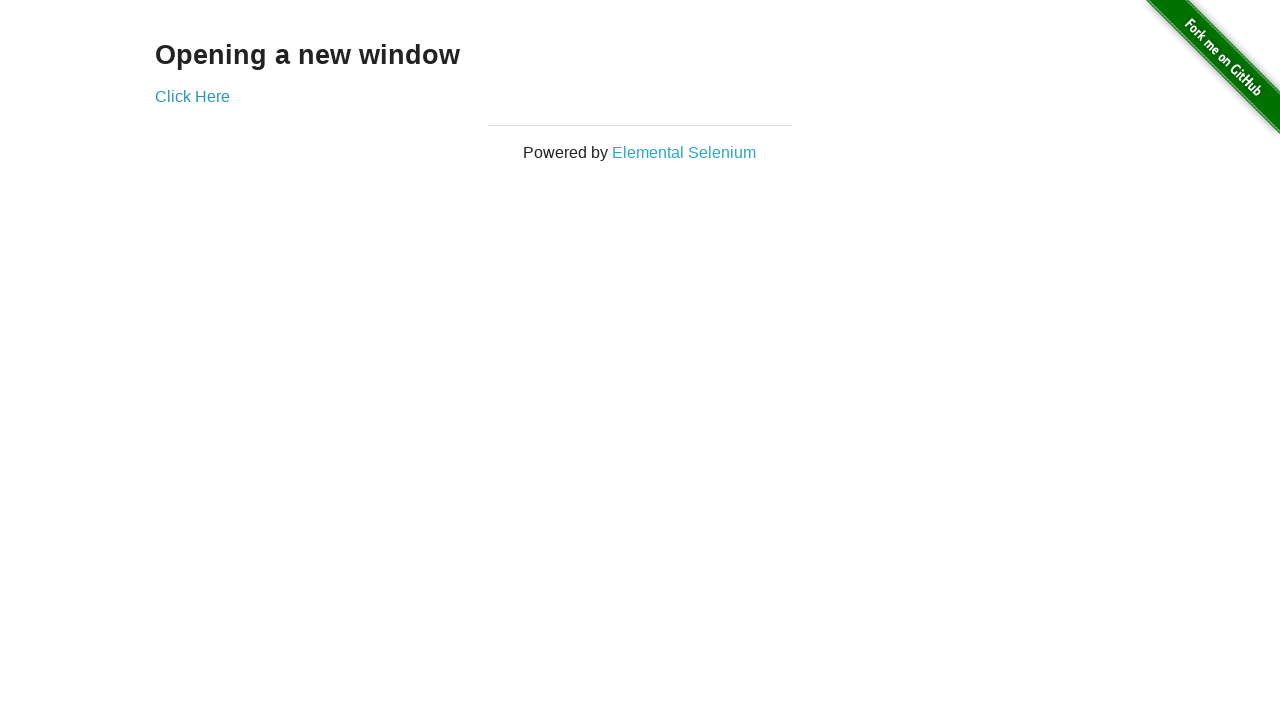

New window finished loading
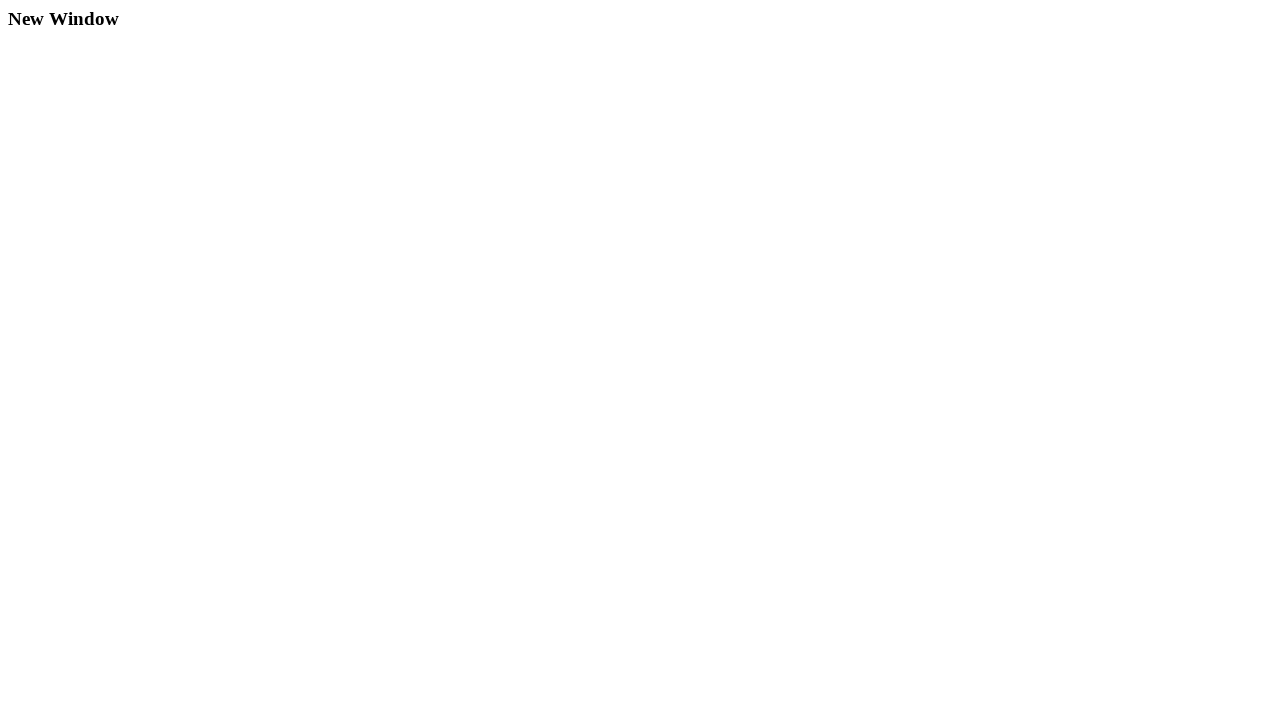

Verified new window contains 'New Window' heading
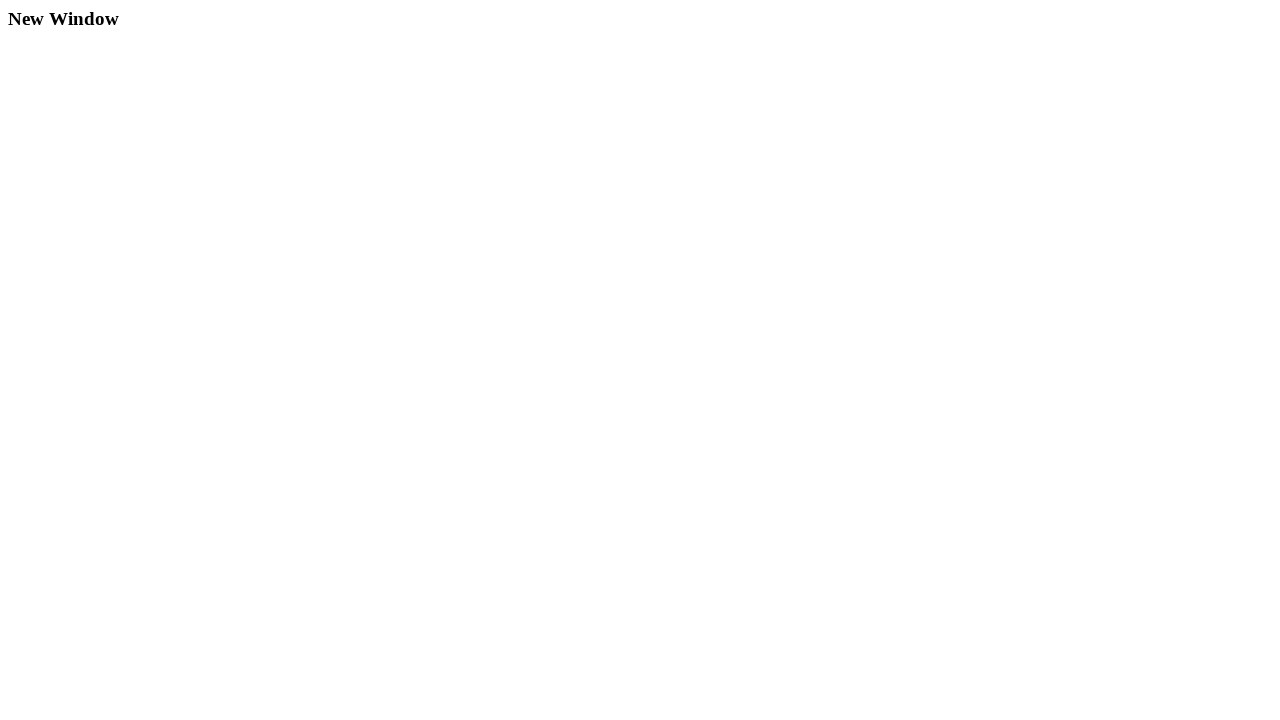

Closed new window
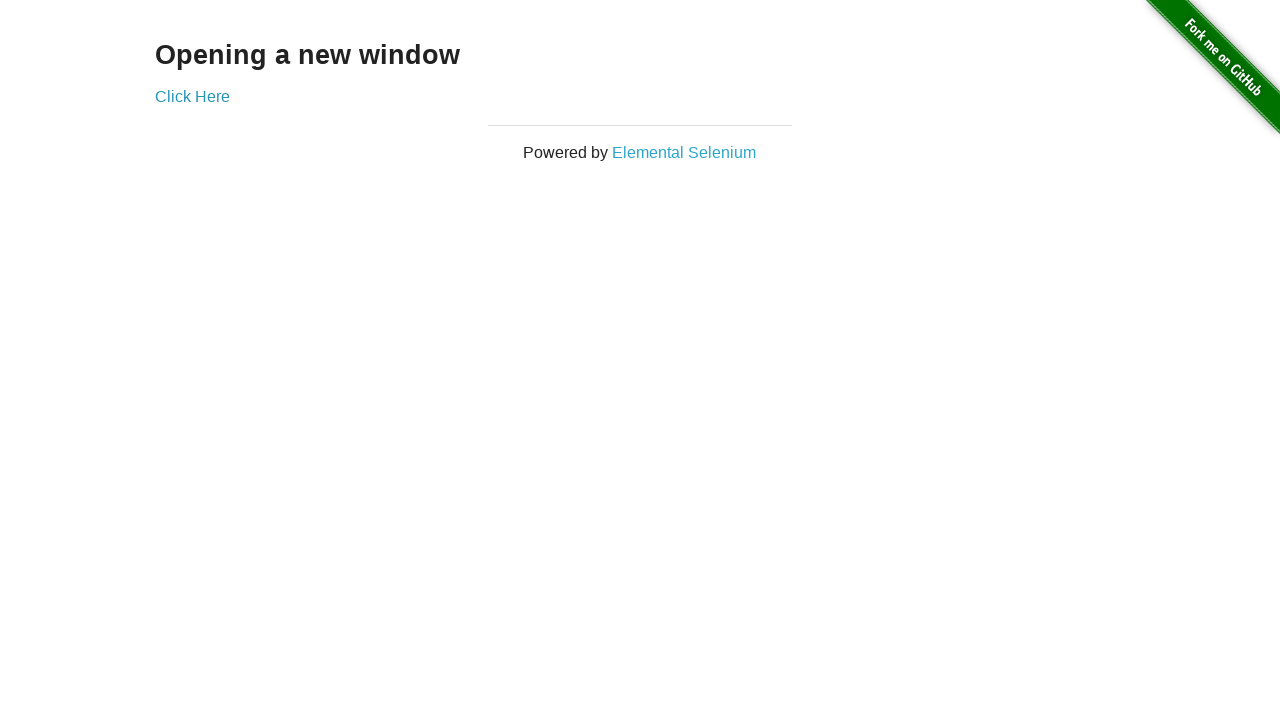

Verified original window contains 'Opening a new window' heading
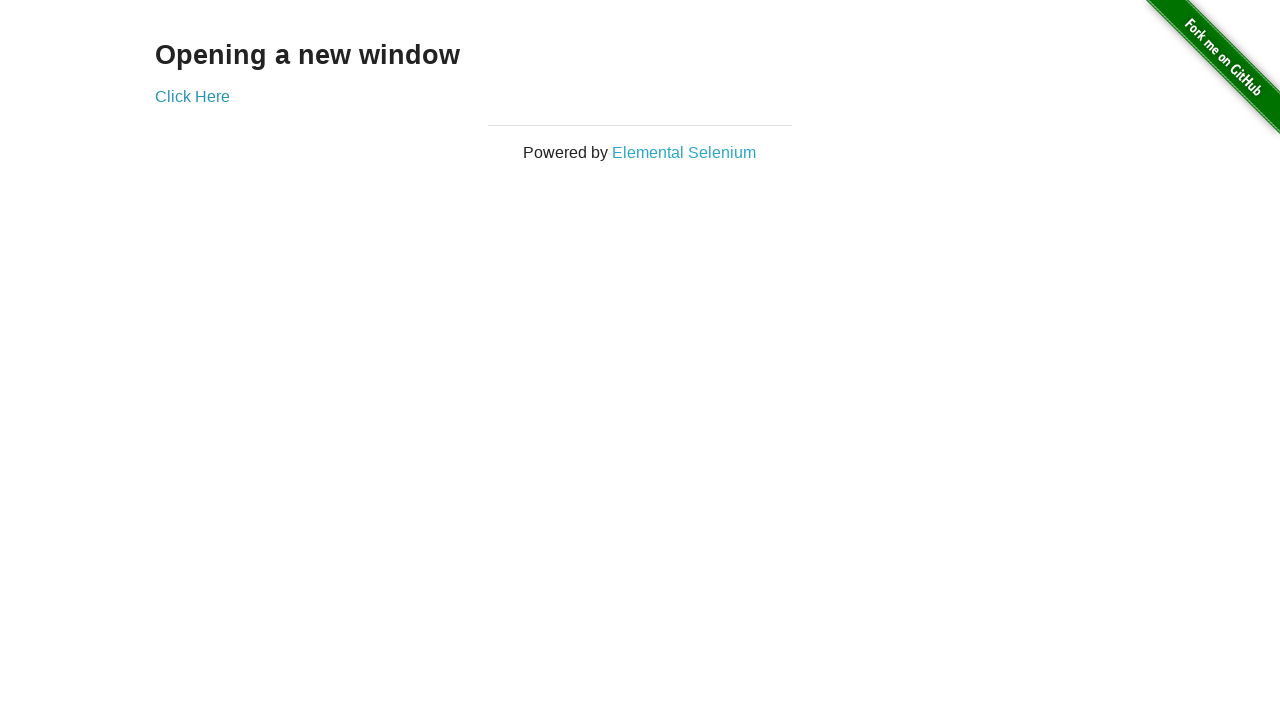

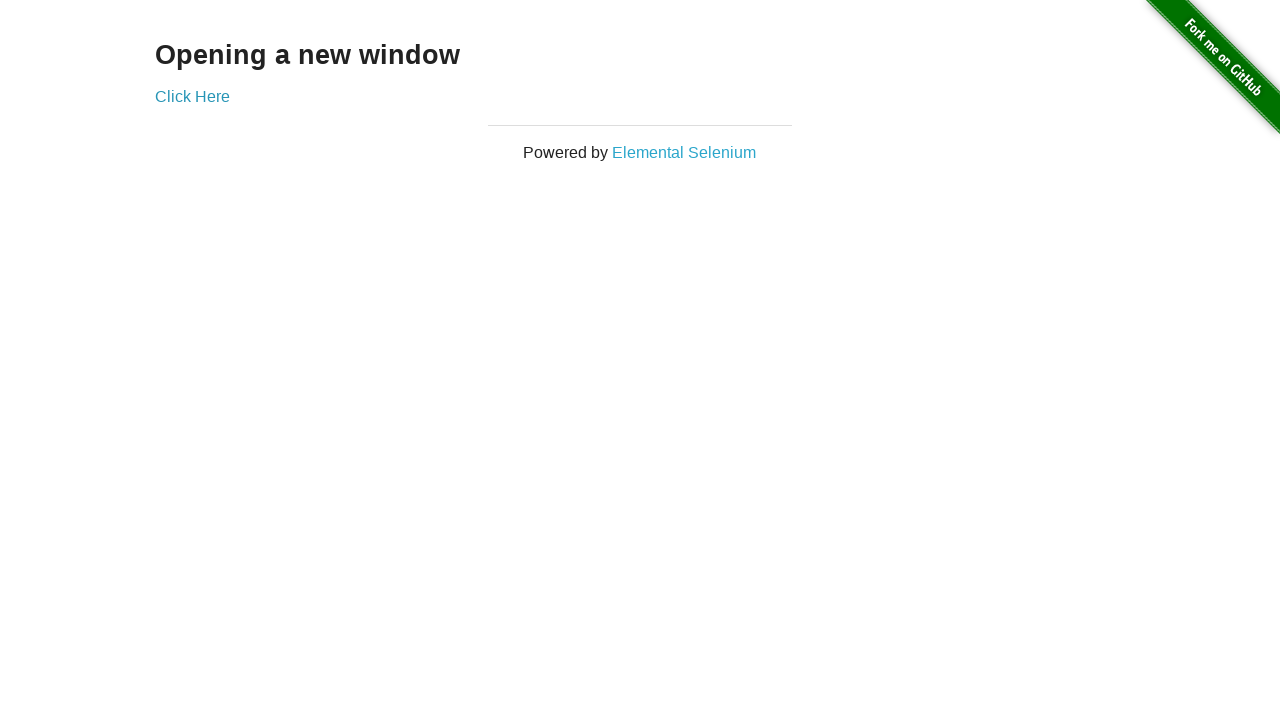